Tests the search functionality on the Python.org website by entering "pycon" in the search box and submitting the search form.

Starting URL: https://www.python.org

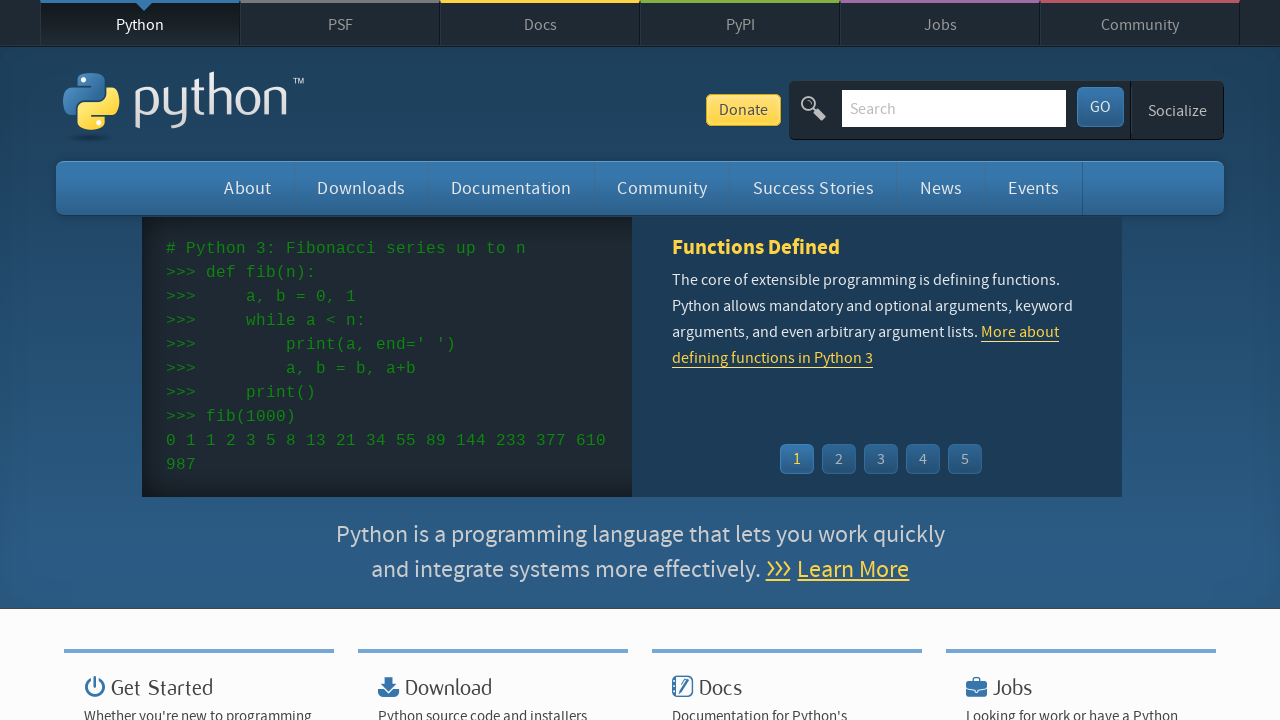

Filled search field with 'pycon' on input[name='q']
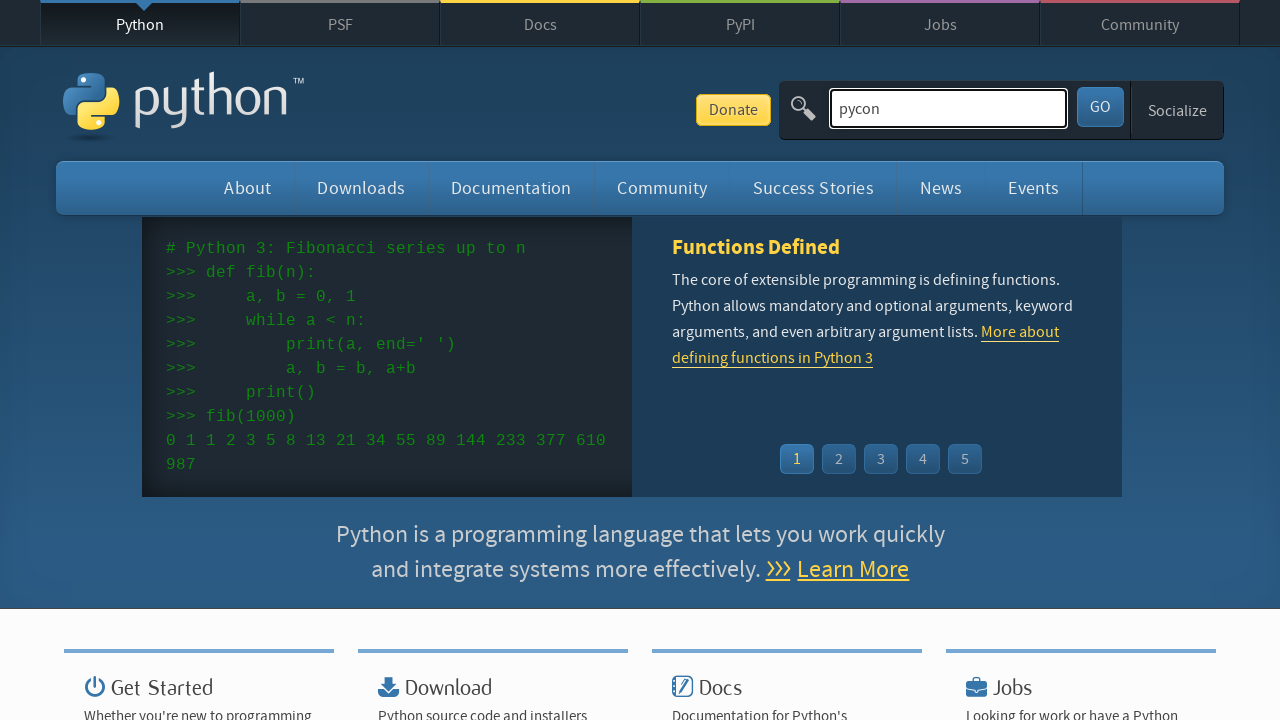

Pressed Enter to submit search form on input[name='q']
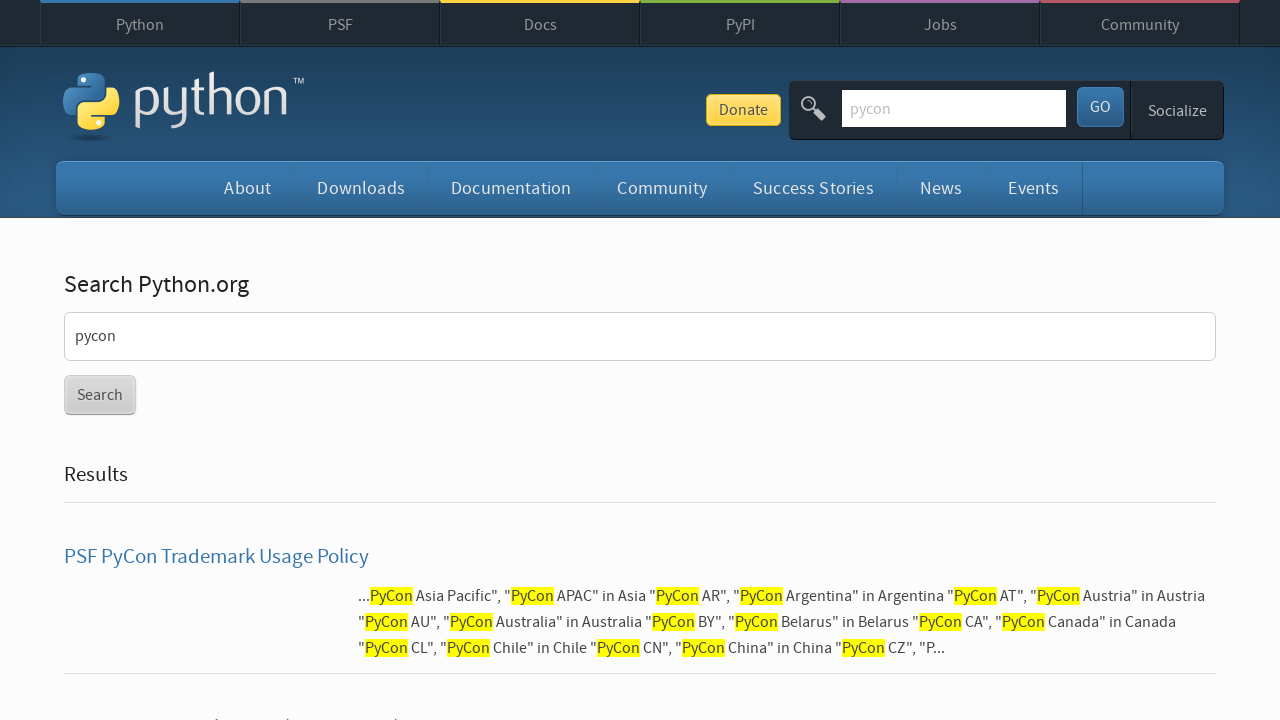

Search results loaded (networkidle)
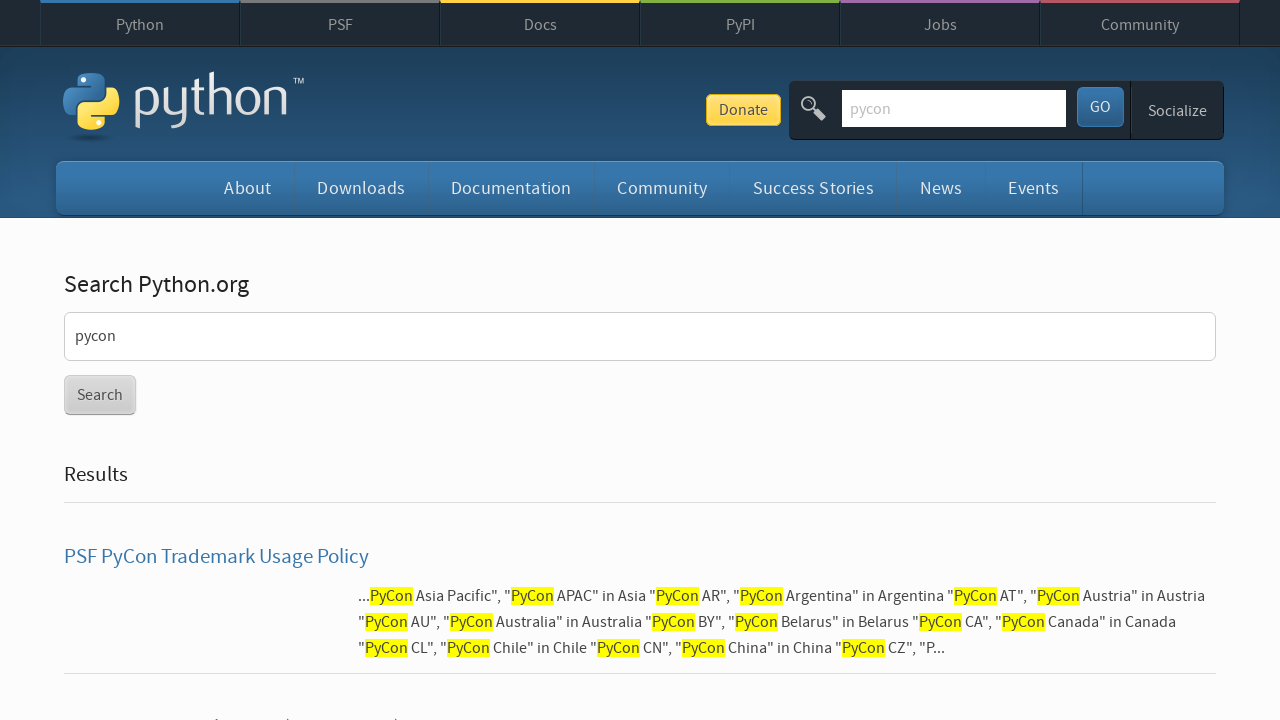

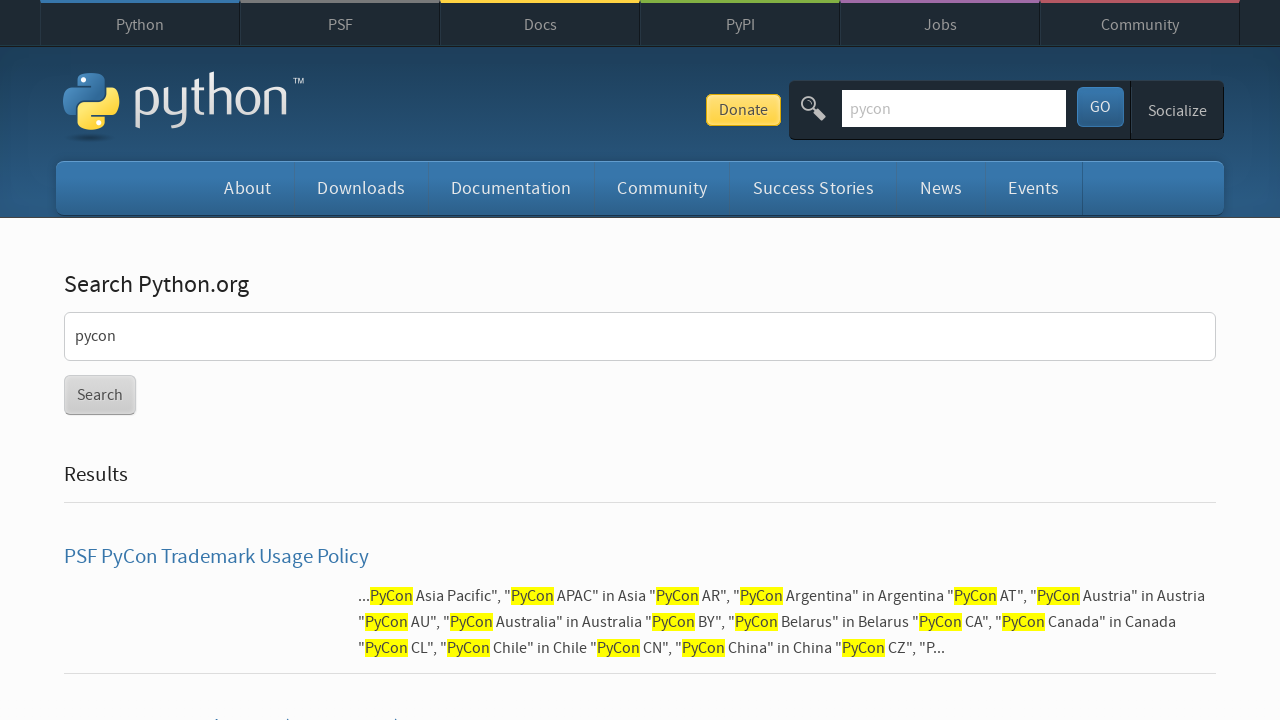